Tests drag and drop functionality by dragging a draggable element onto a droppable target element

Starting URL: https://crossbrowsertesting.github.io/drag-and-drop

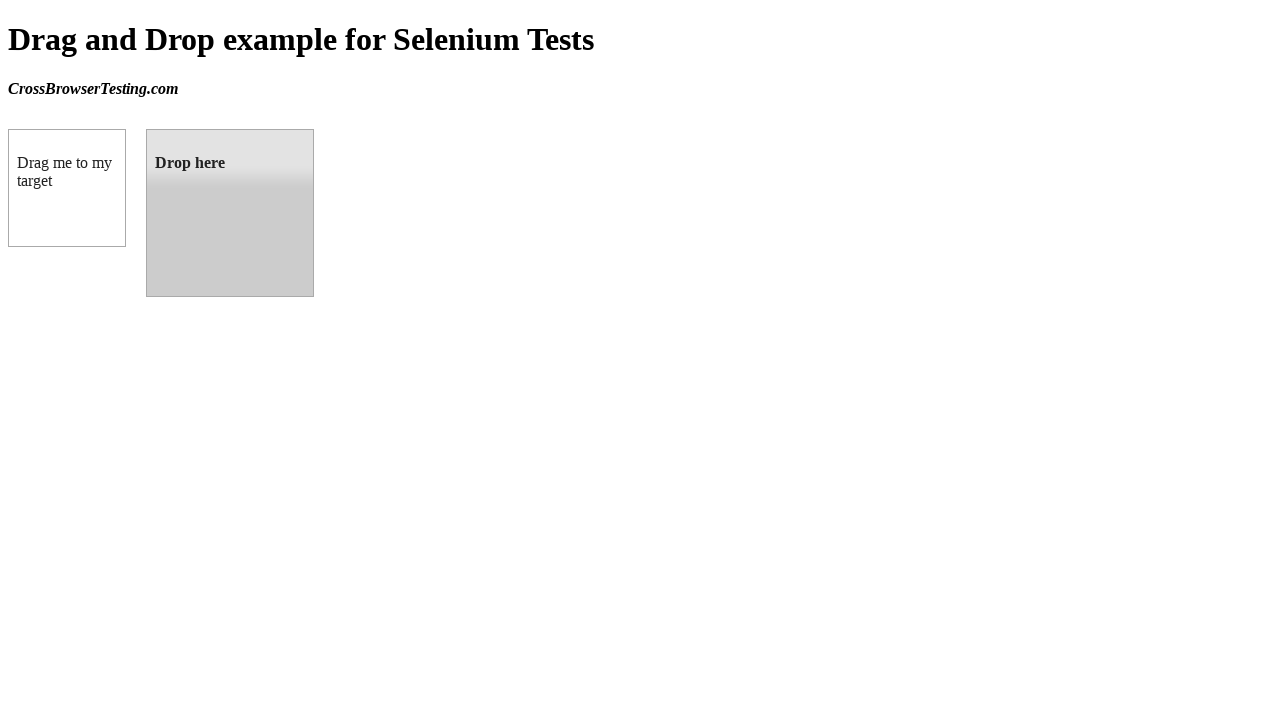

Located draggable element
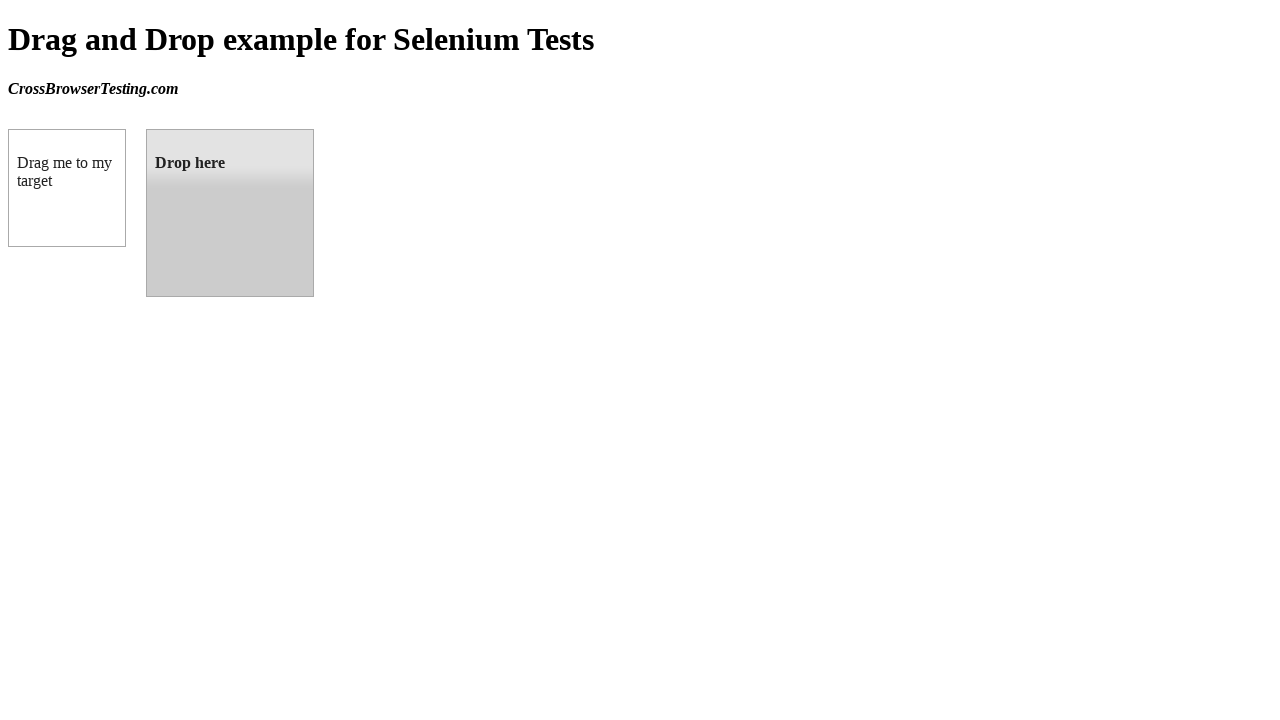

Located droppable target element
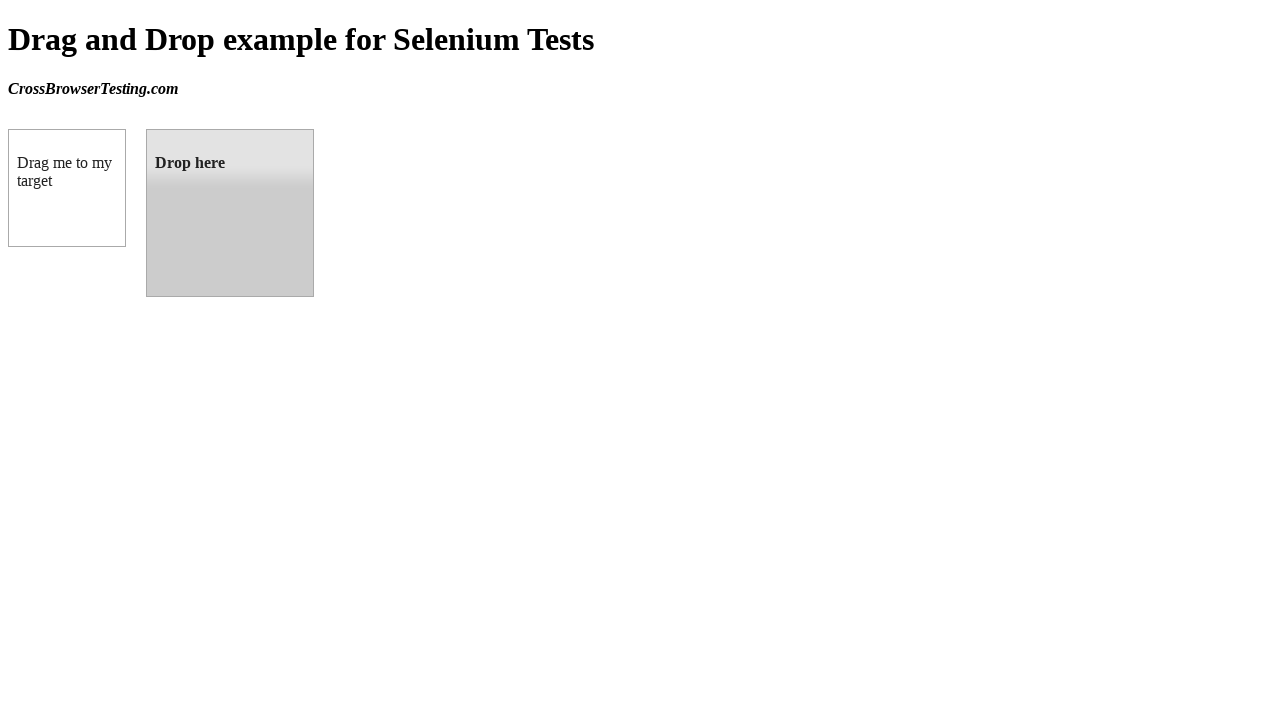

Dragged element onto droppable target at (230, 213)
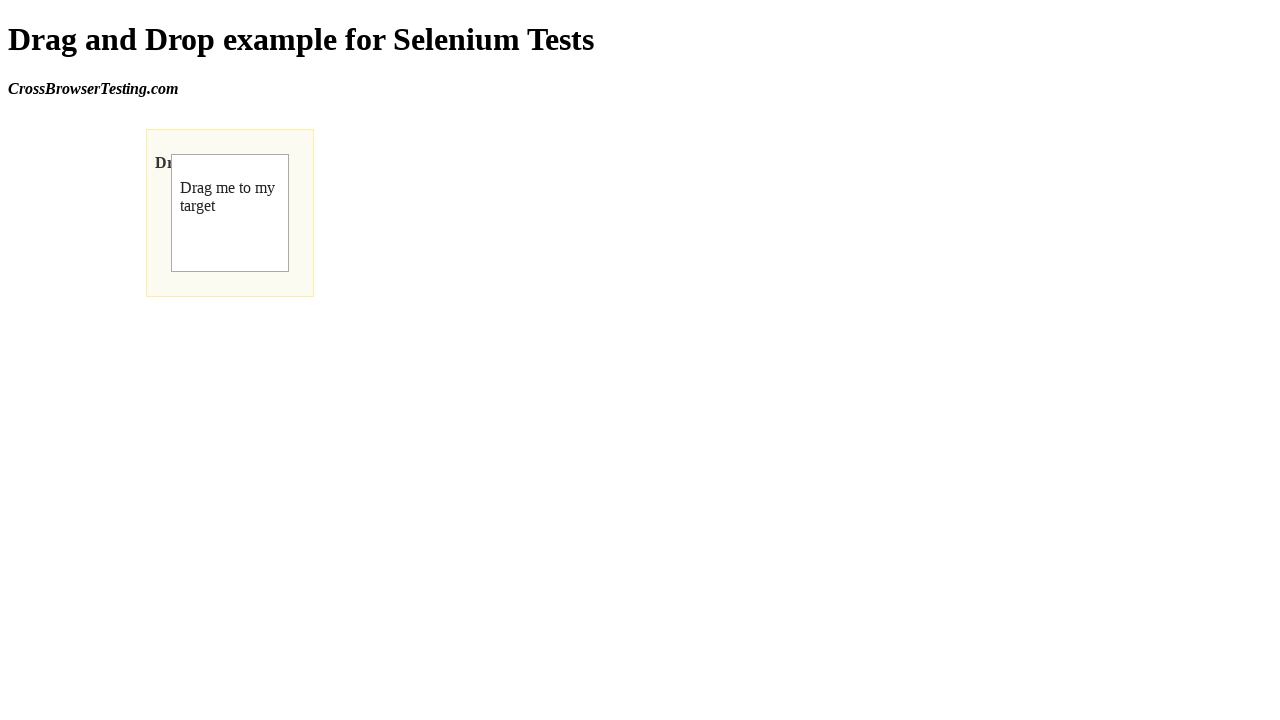

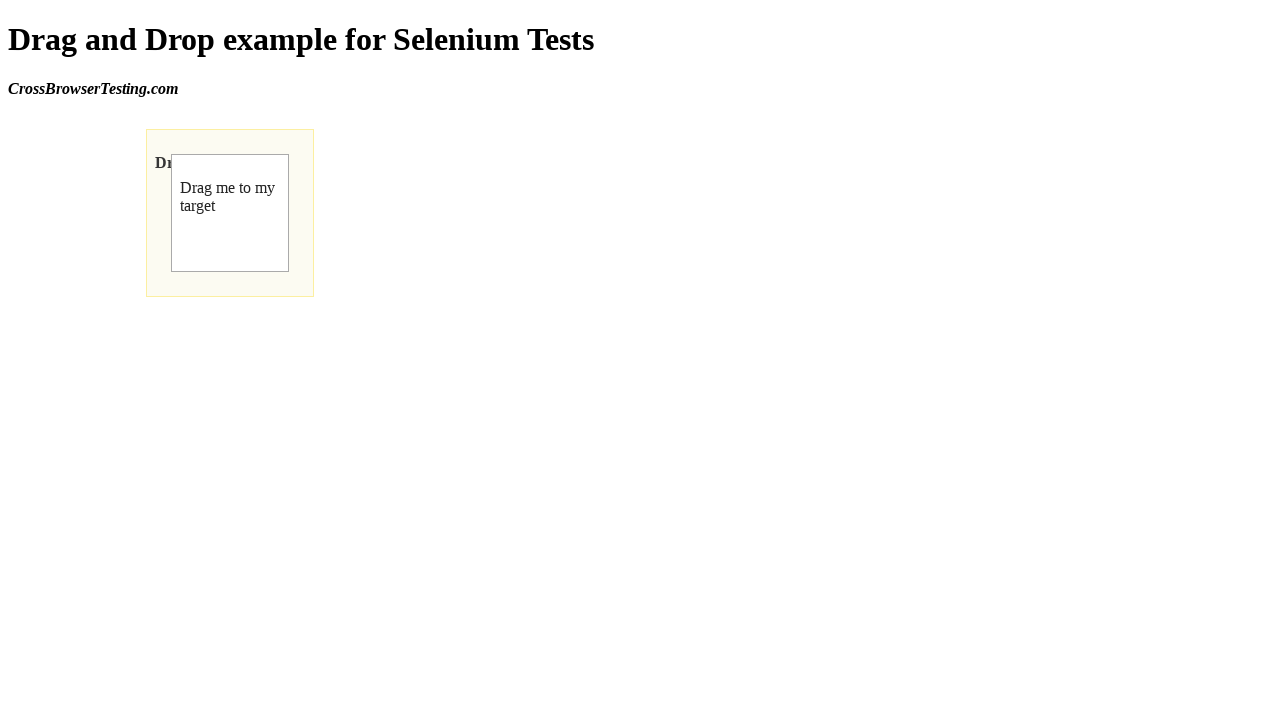